Tests successful contact form submission by filling required fields and verifying the success message is displayed

Starting URL: http://jupiter.cloud.planittesting.com

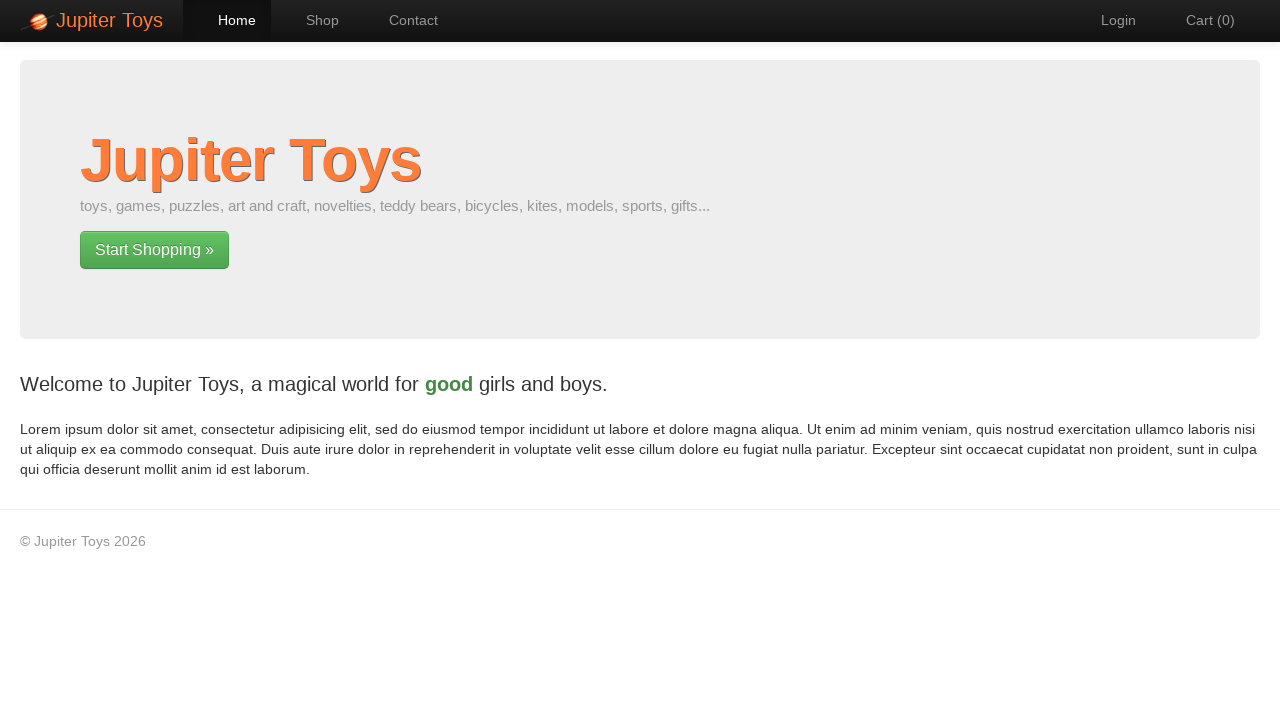

Clicked Contact link to navigate to contact page at (404, 20) on a:has-text('Contact')
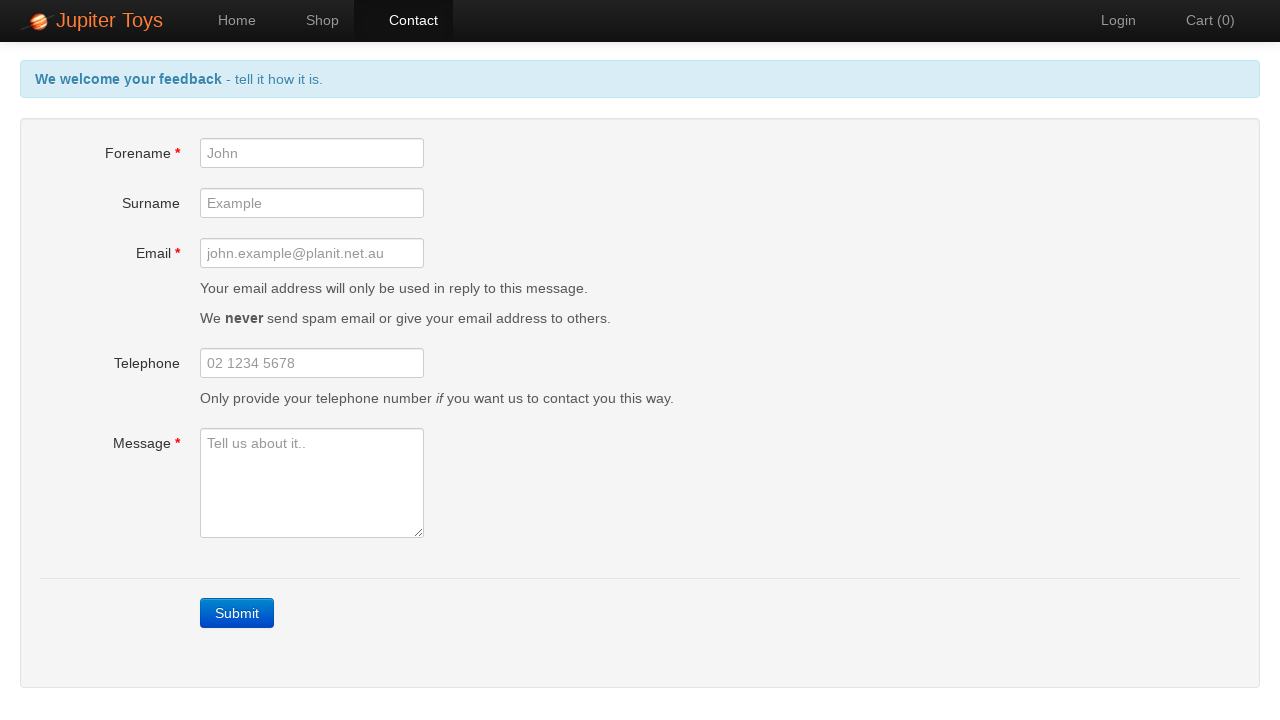

Contact form loaded and forename field is visible
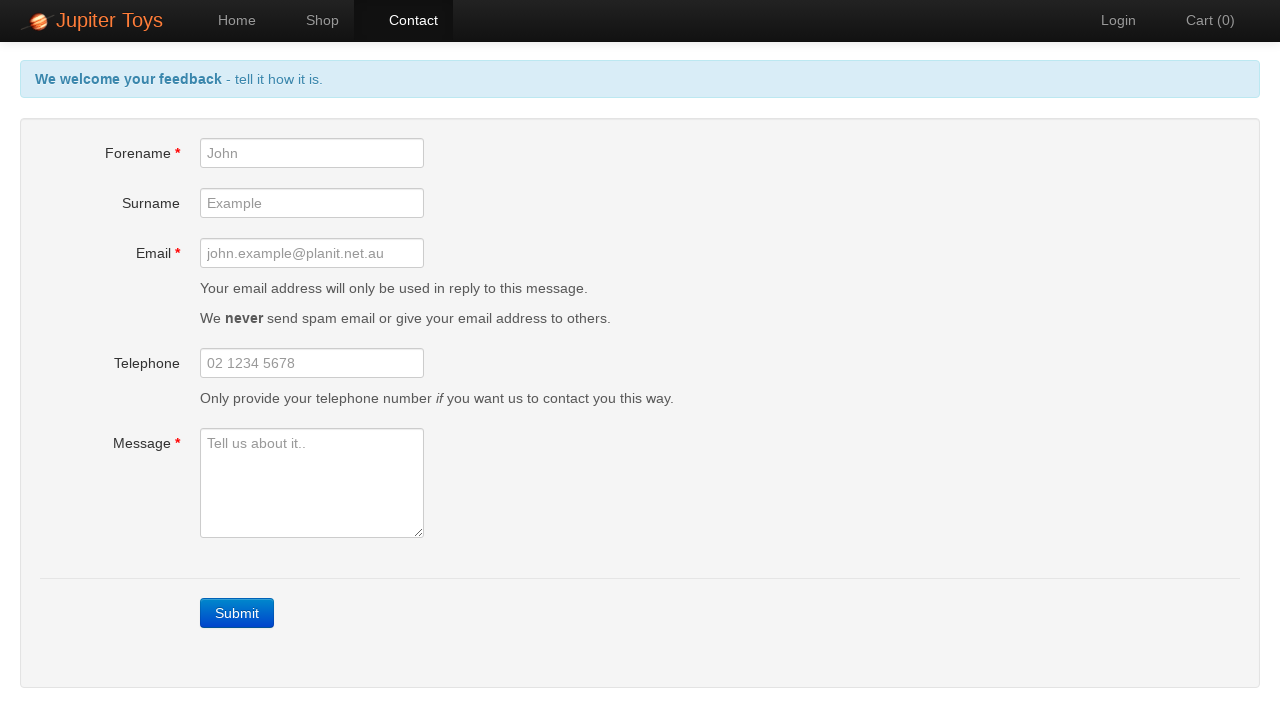

Filled forename field with 'Sarah' on #forename
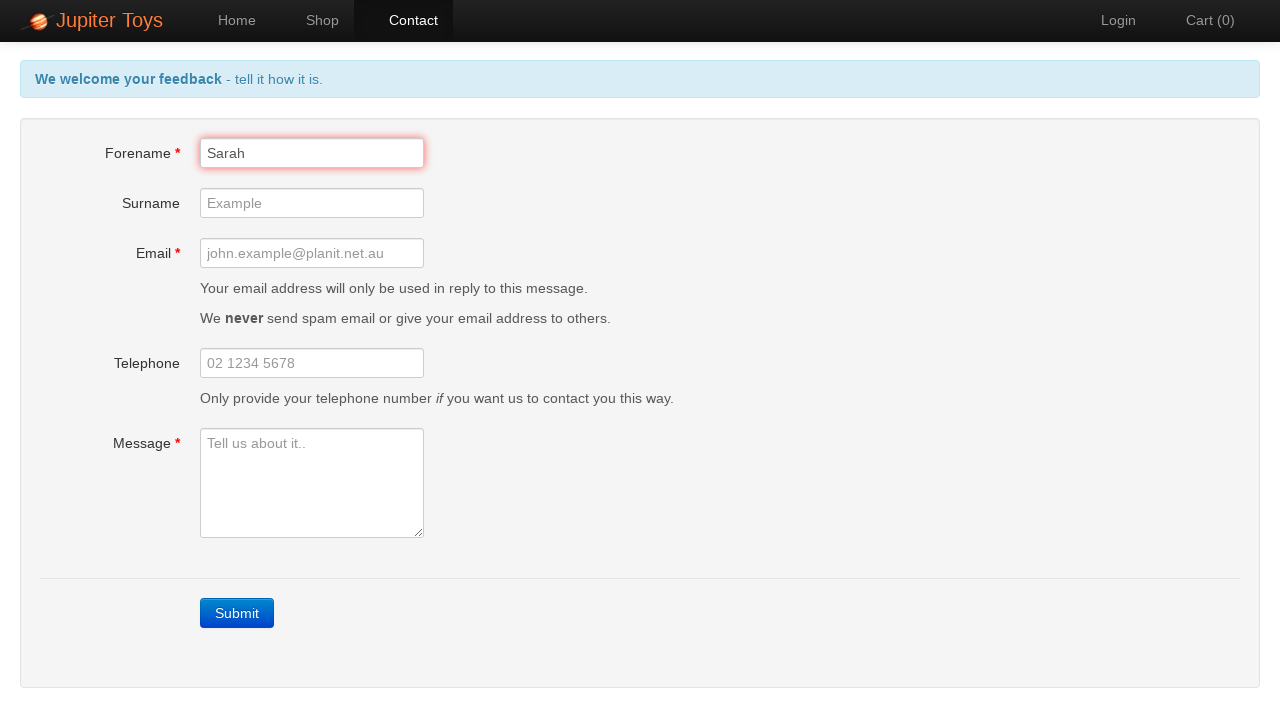

Filled email field with 'sarah.test@example.com' on #email
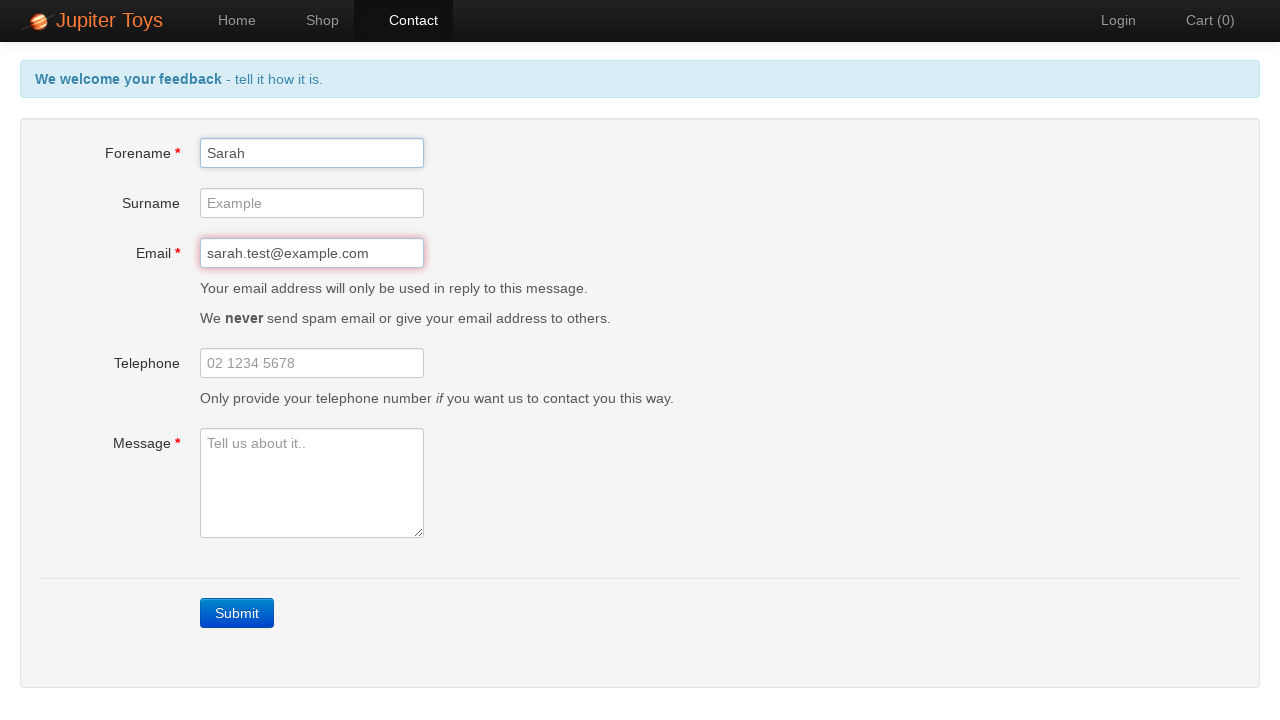

Filled message field with test inquiry message on #message
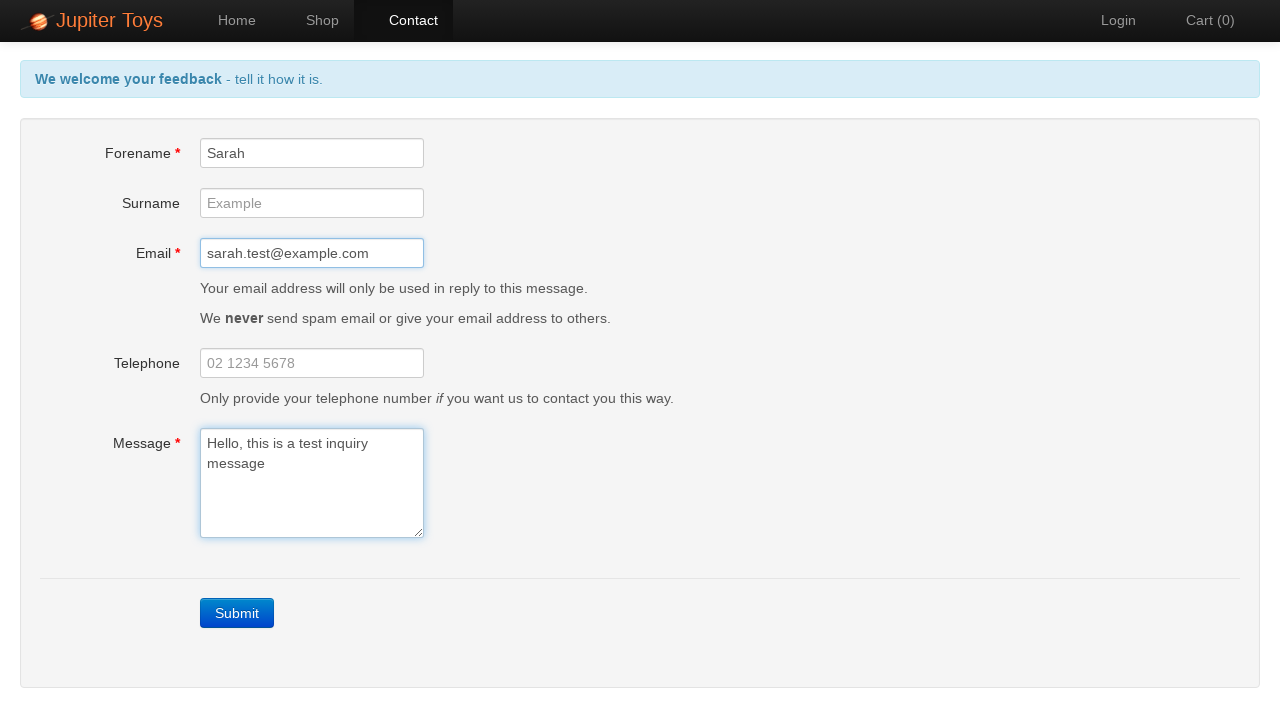

Clicked Submit button to submit the contact form at (237, 613) on a:has-text('Submit')
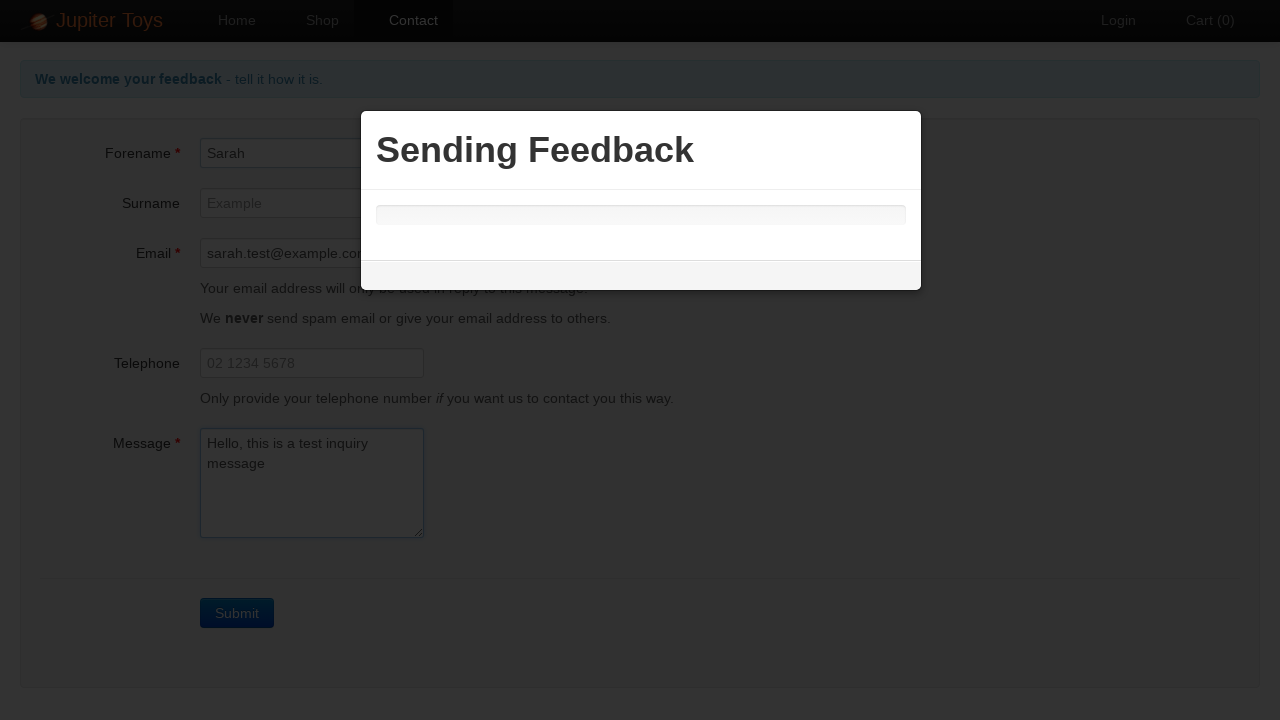

Success message displayed confirming form submission
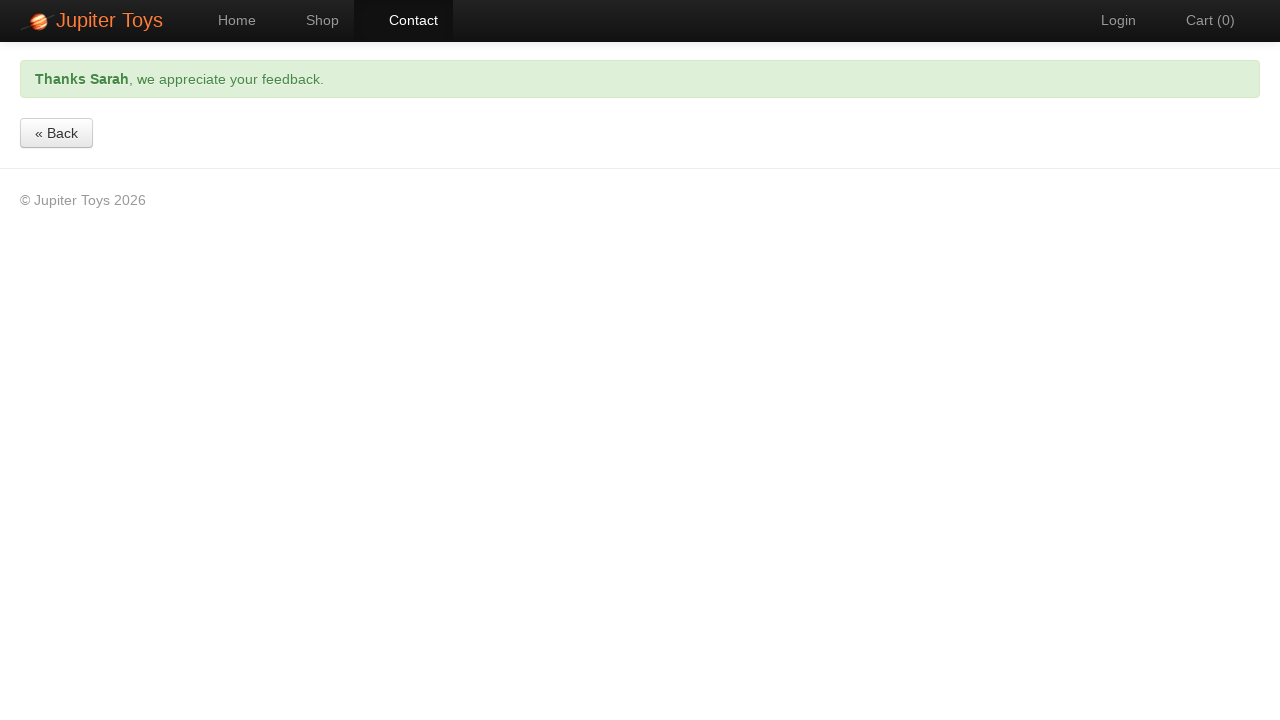

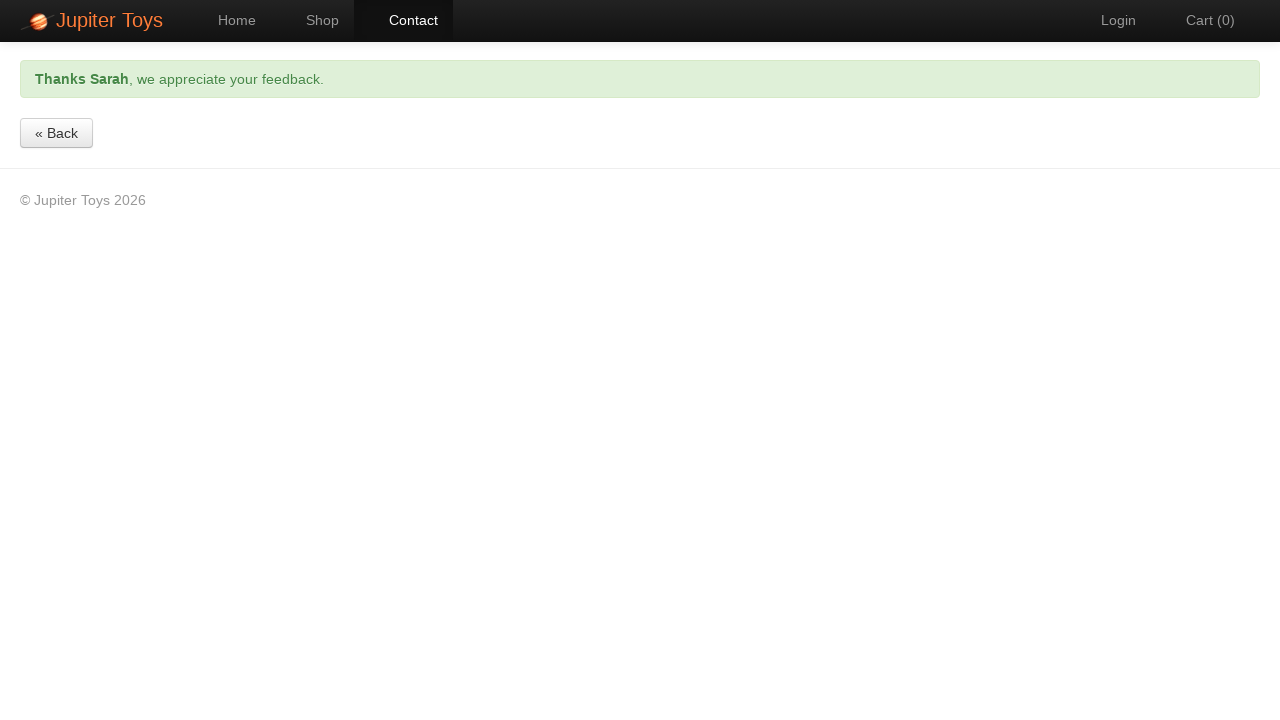